Navigates to Ynet news website

Starting URL: https://www.ynet.co.il/

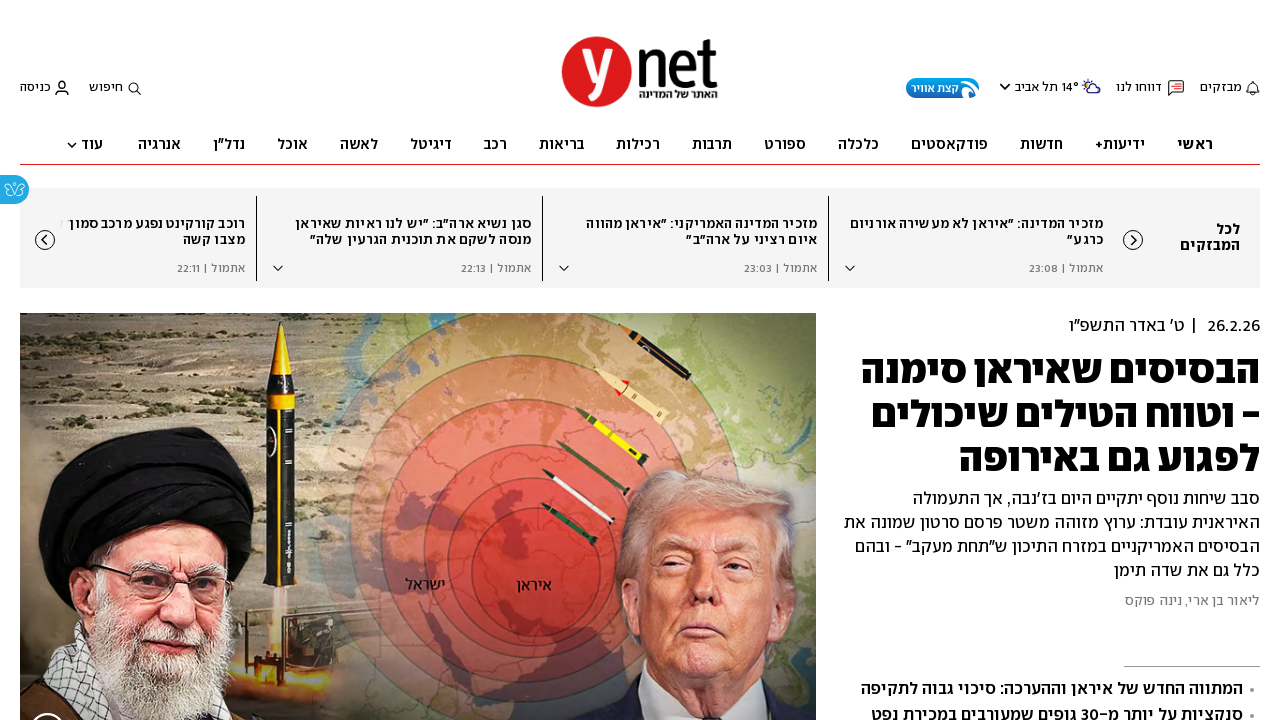

Navigated to Ynet news website at https://www.ynet.co.il/
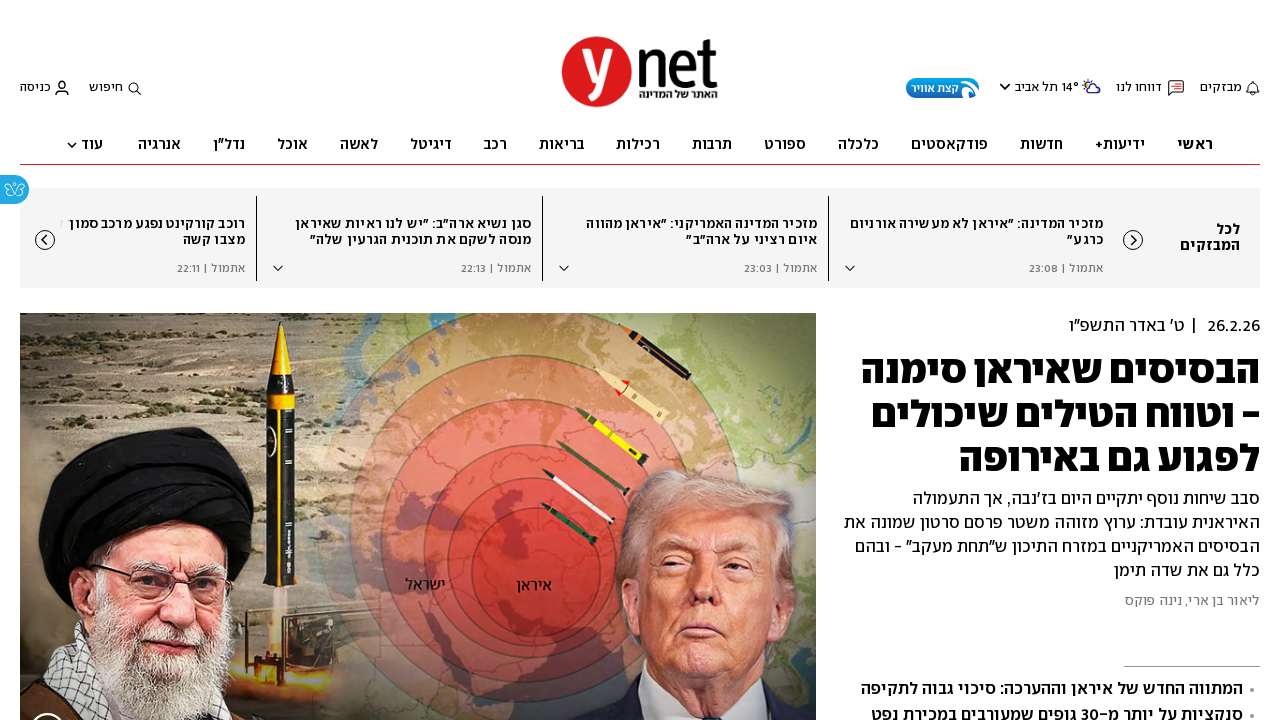

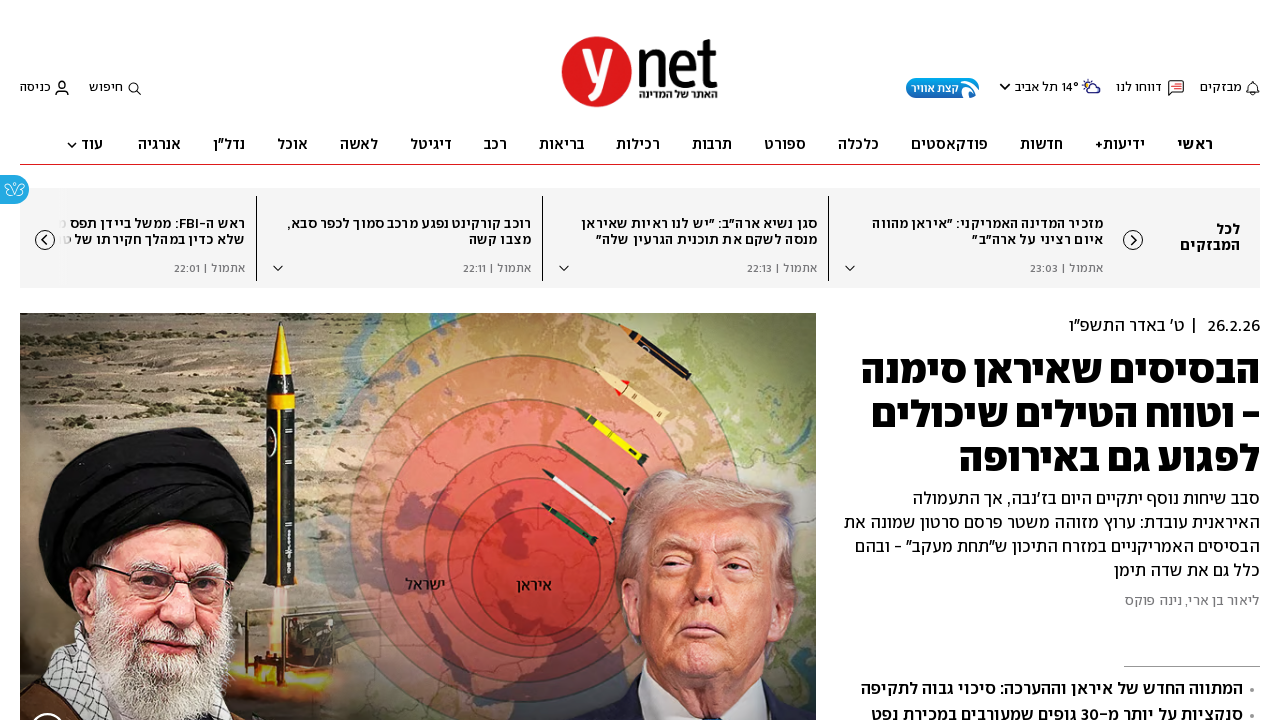